Tests JavaScript prompt dialog by clicking JS Prompt button, entering text "I love this game", accepting it, and verifying the entered text appears on the page

Starting URL: http://the-internet.herokuapp.com/

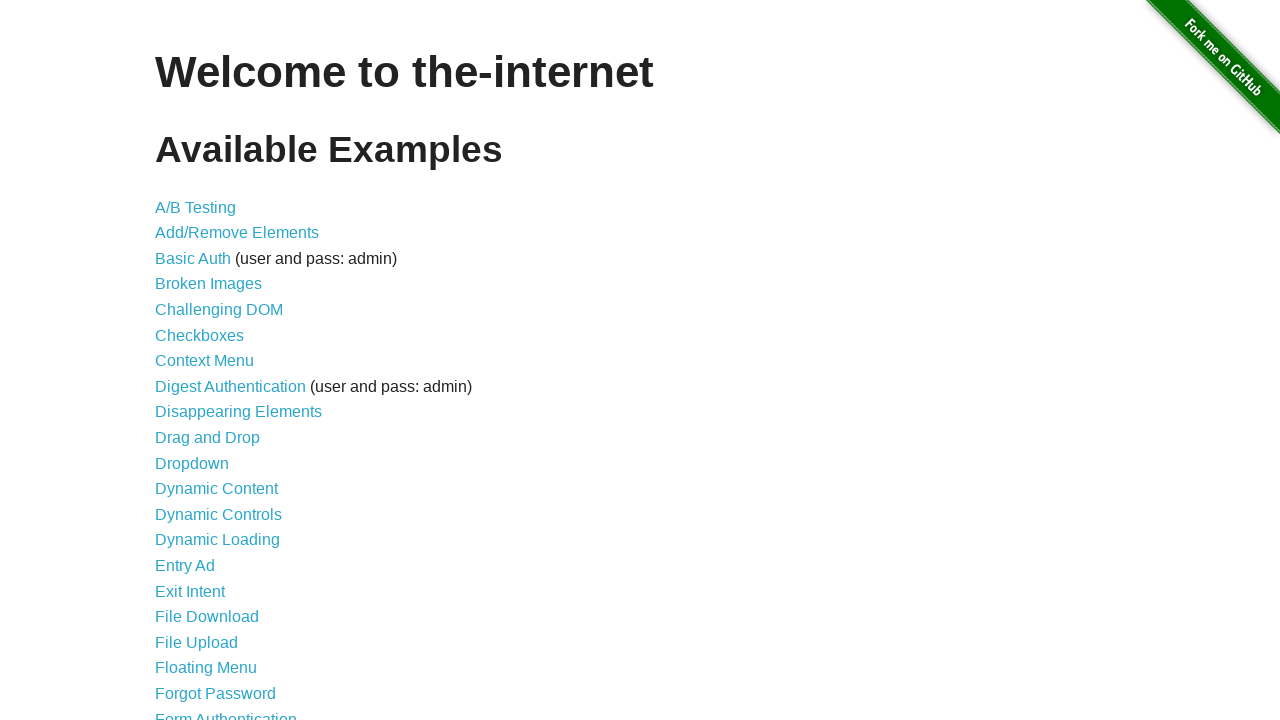

Clicked on JavaScript Alerts link at (214, 361) on xpath=//*[@href='/javascript_alerts']
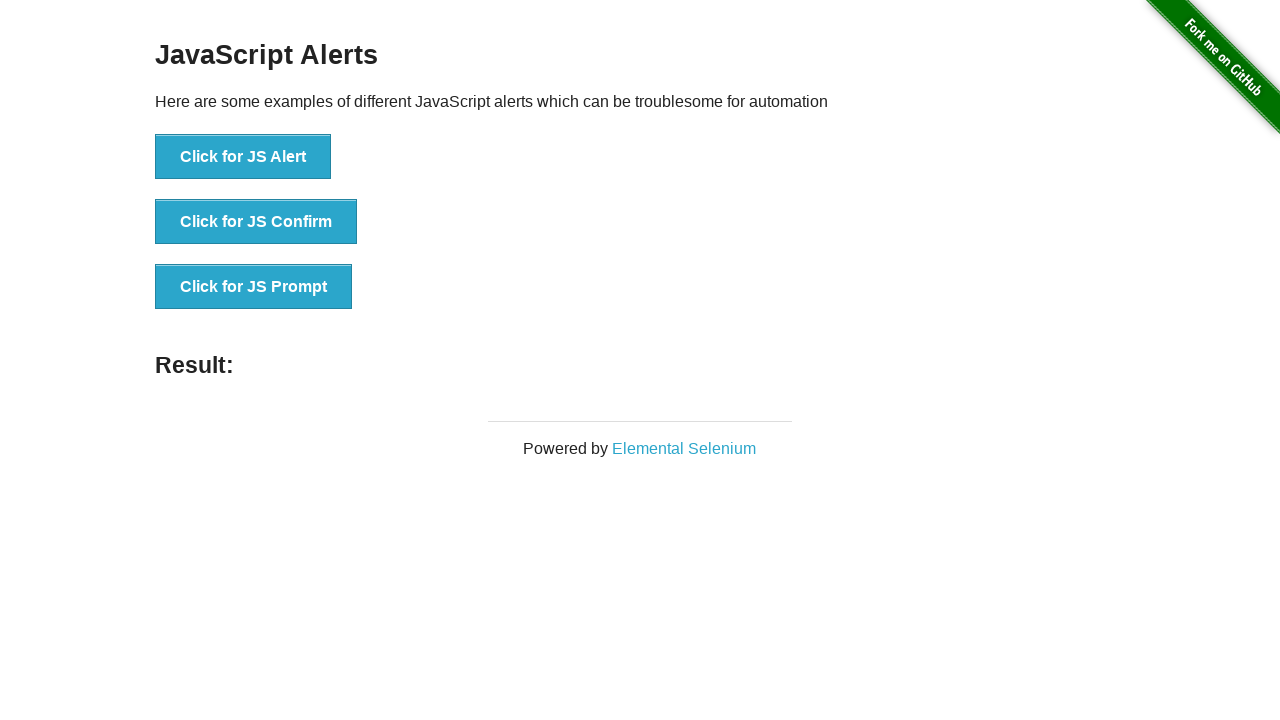

Clicked on JS Prompt button at (254, 287) on xpath=//*[@onclick='jsPrompt()']
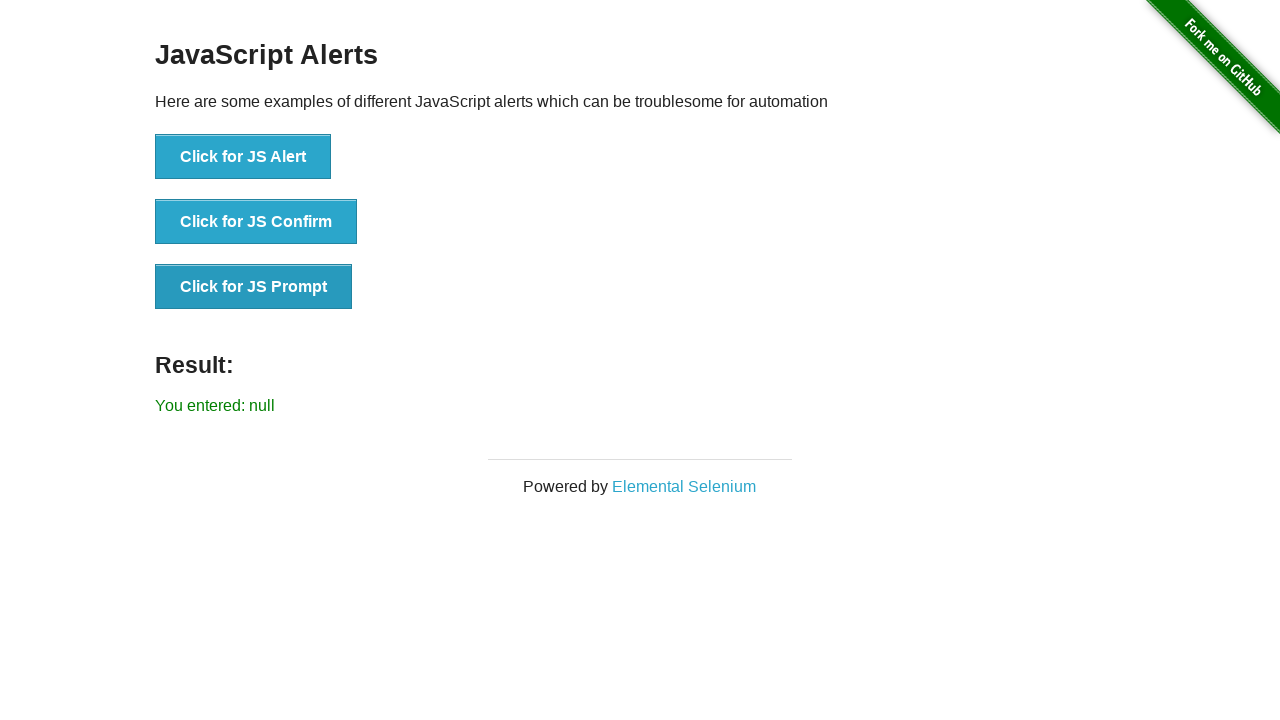

Accepted prompt dialog with text 'I love this game'
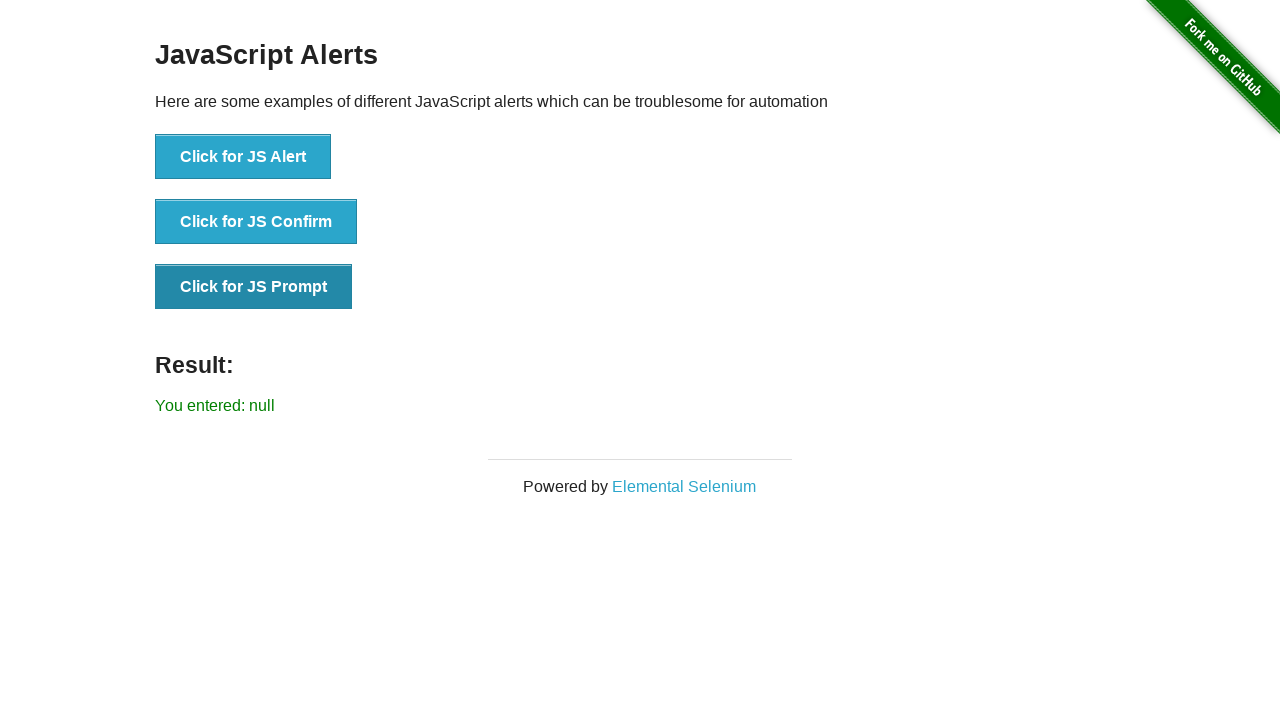

Result text appeared on the page
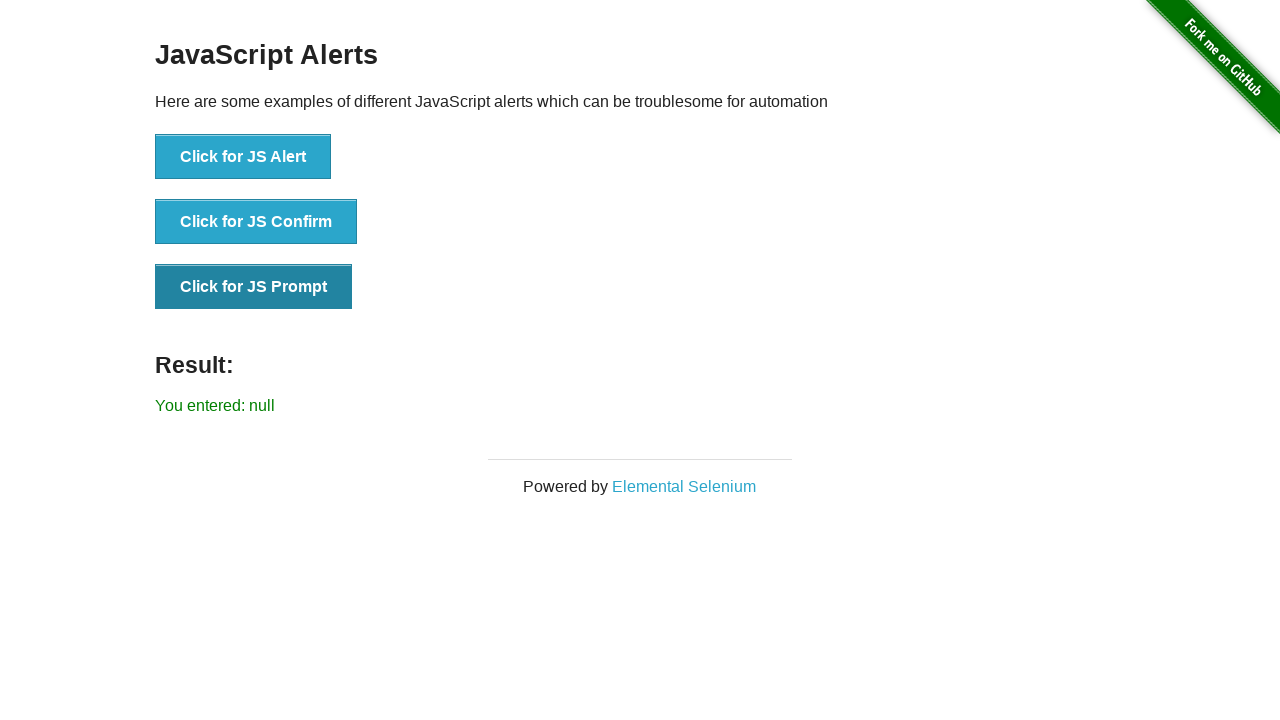

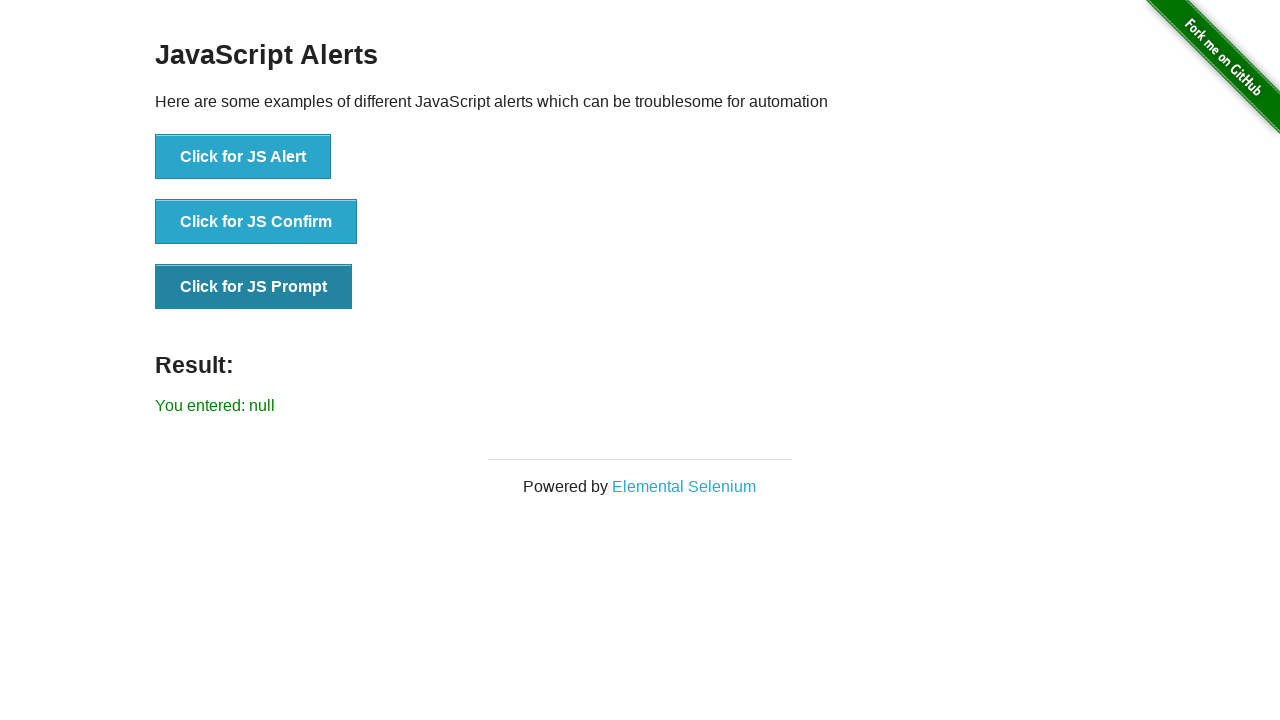